Tests radio button functionality by clicking through all radio buttons on the page

Starting URL: https://demoapps.qspiders.com/ui/radio?sublist=0

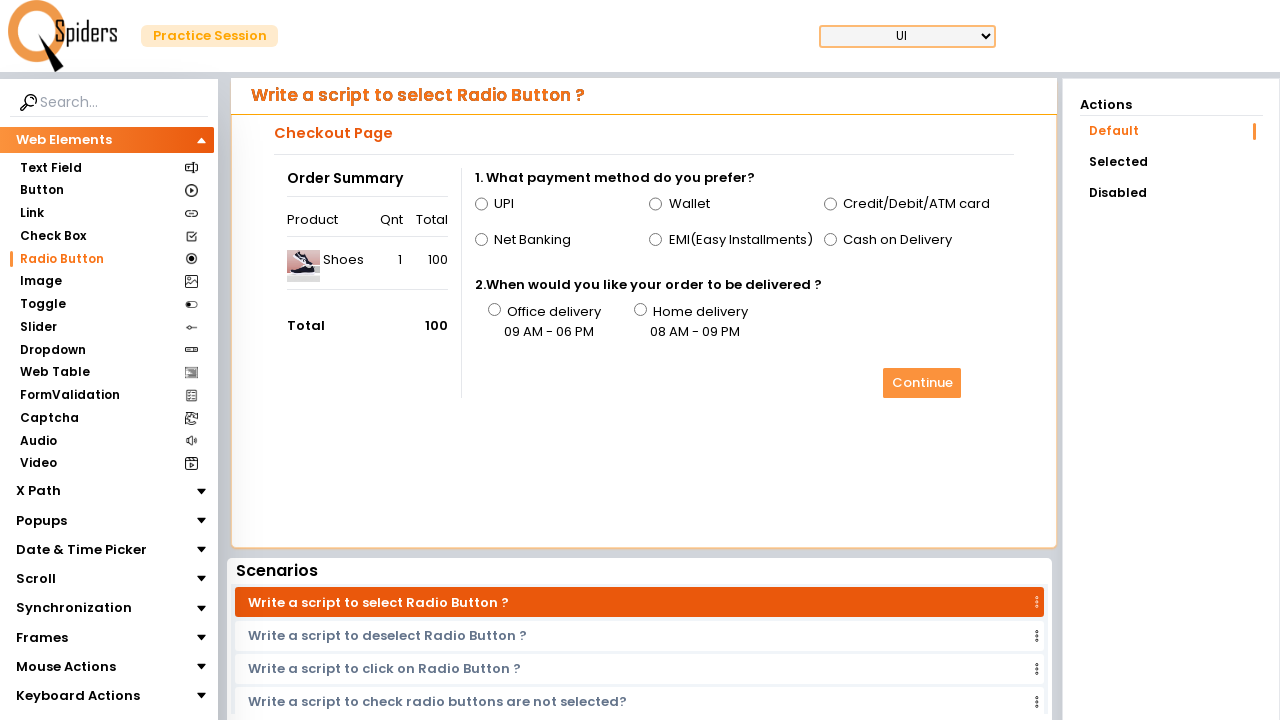

Navigated to radio button test page
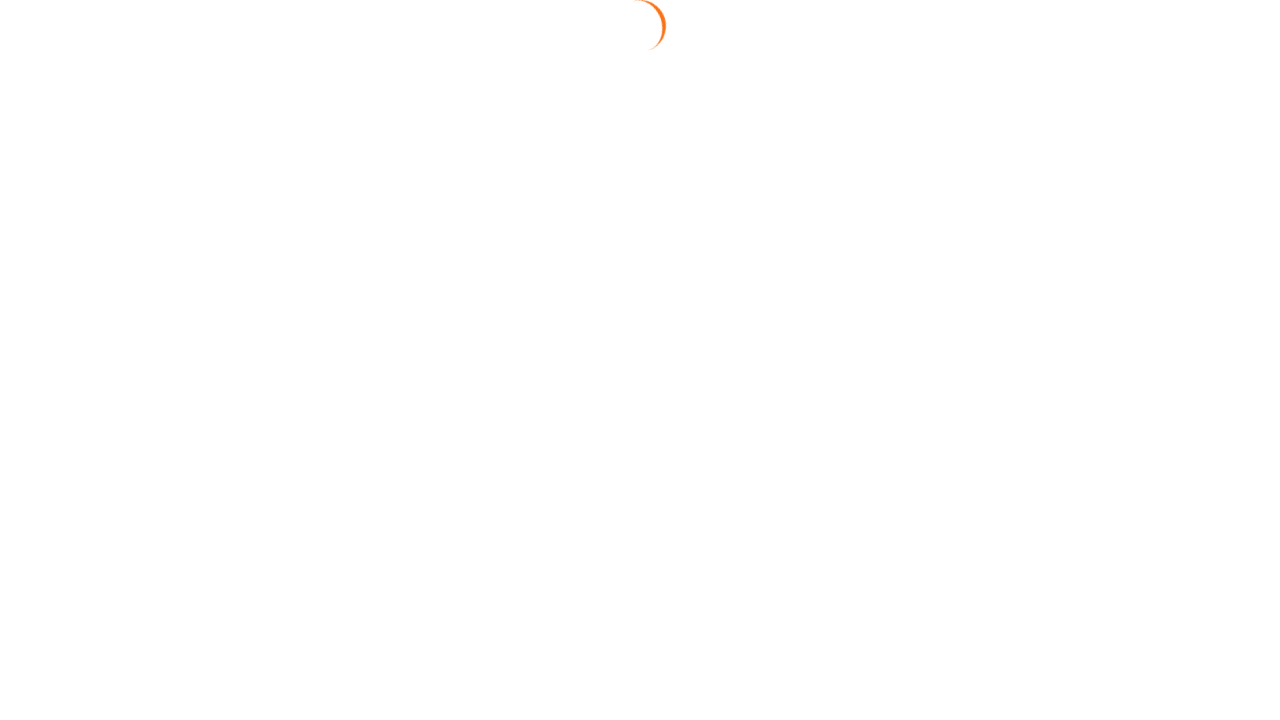

Located all radio buttons on the page
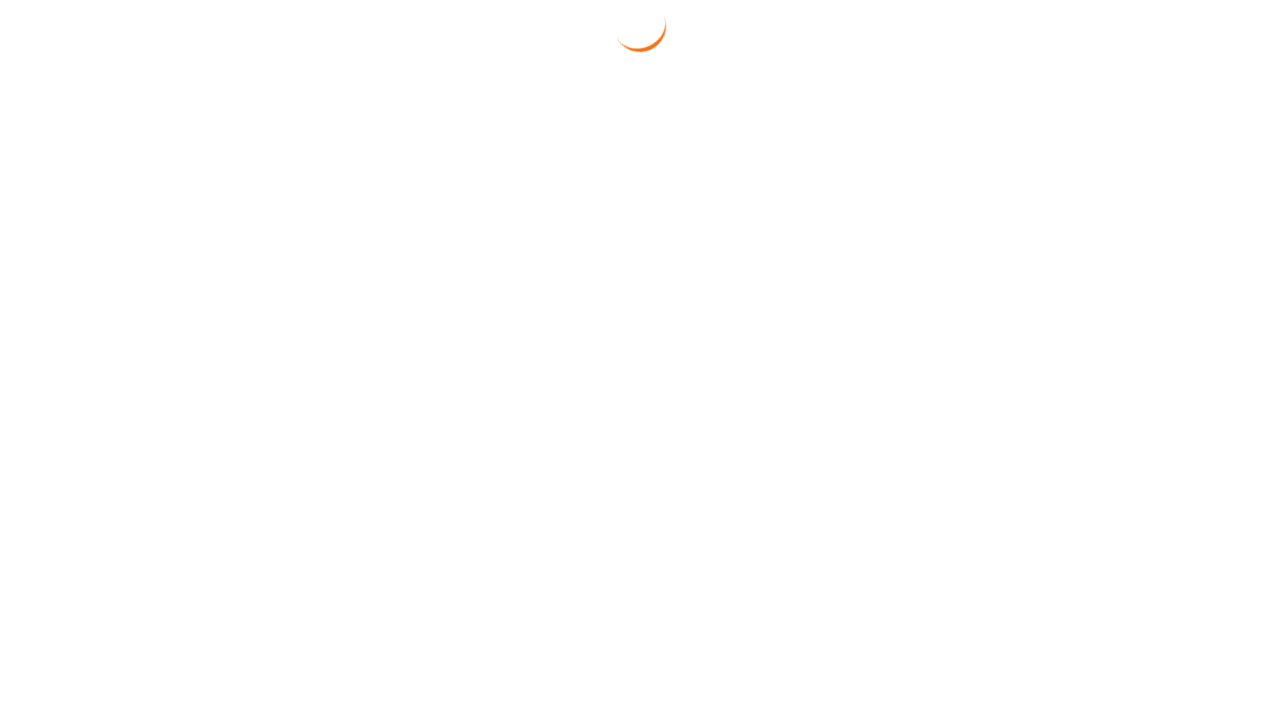

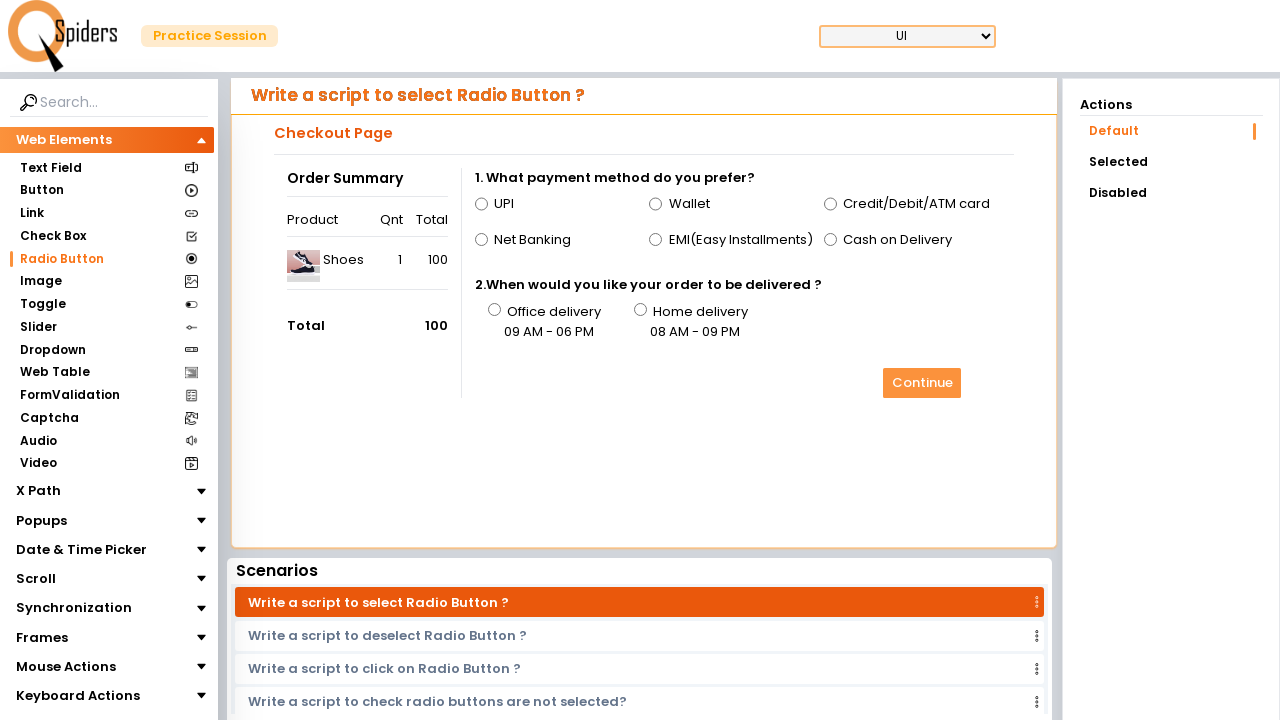